Tests the complete flight booking flow on BlazeDemo: selecting origin and destination cities, finding flights, selecting a flight, filling payment information, and completing the purchase.

Starting URL: https://www.blazedemo.com/

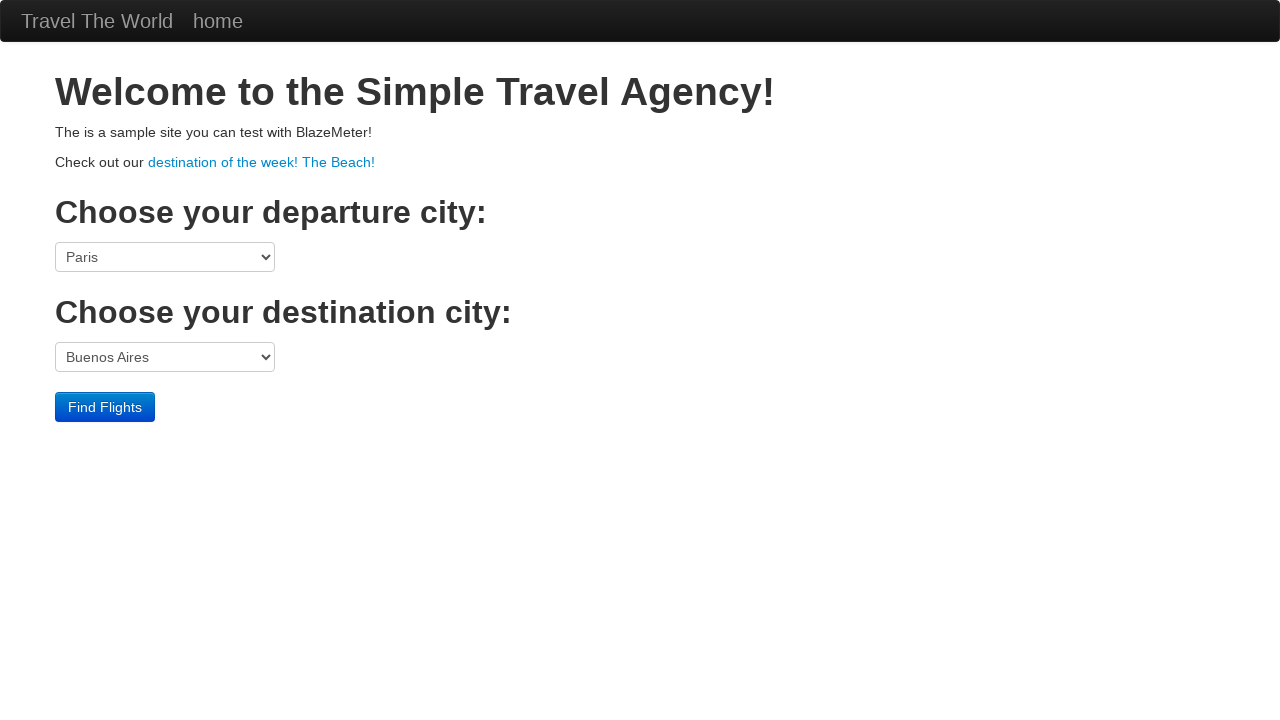

Selected origin city 'São Paolo' from dropdown on select[name='fromPort']
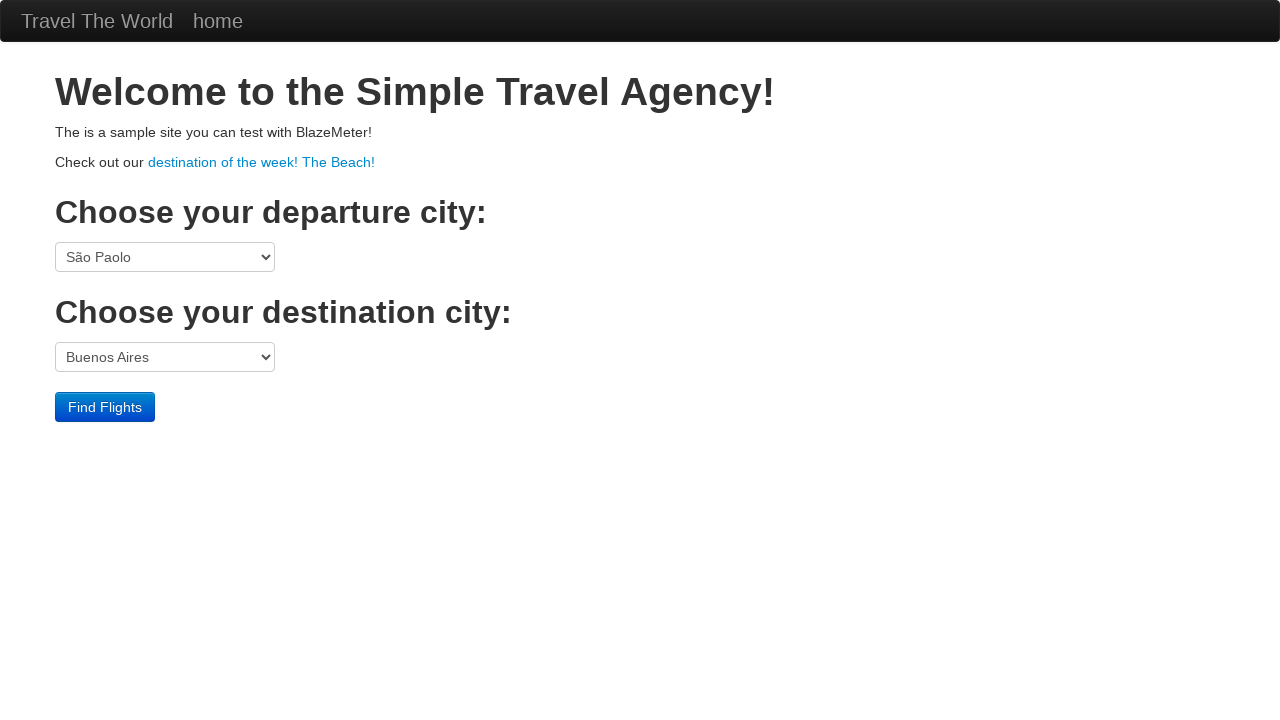

Selected destination city 'Rome' from dropdown on select[name='toPort']
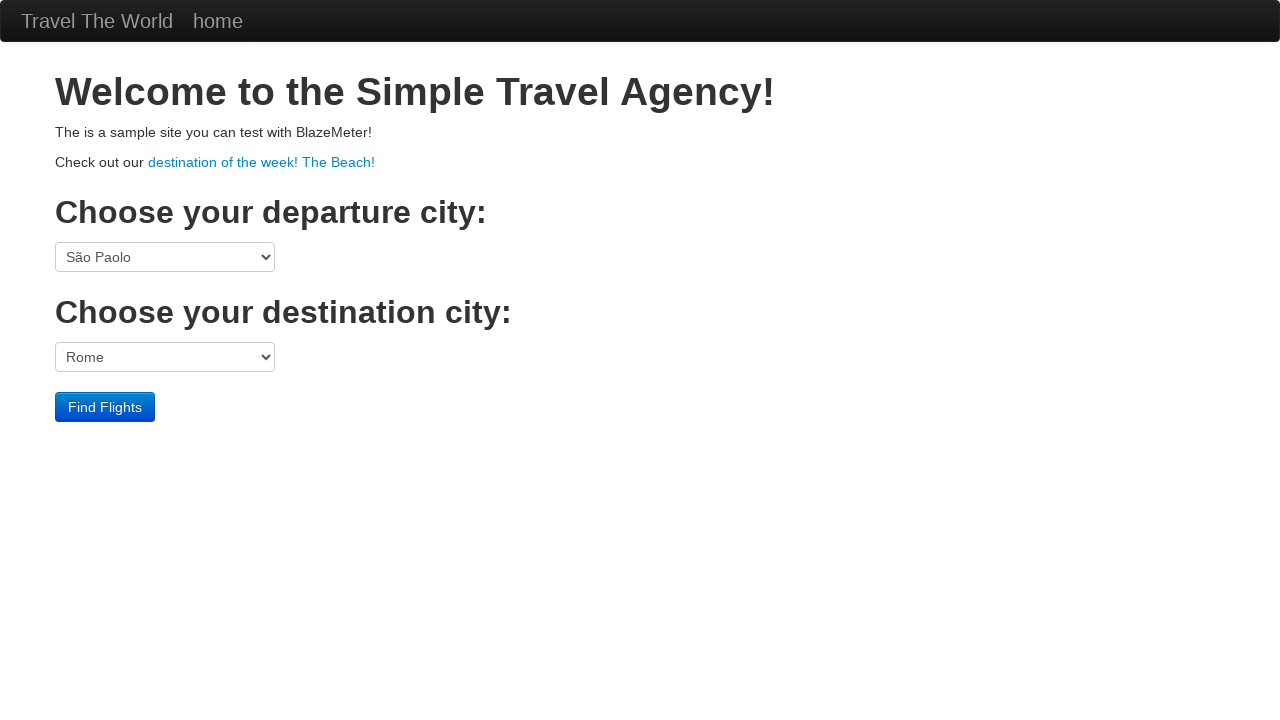

Clicked 'Find Flights' button to search for available flights at (105, 407) on body > div.container > form > div > input
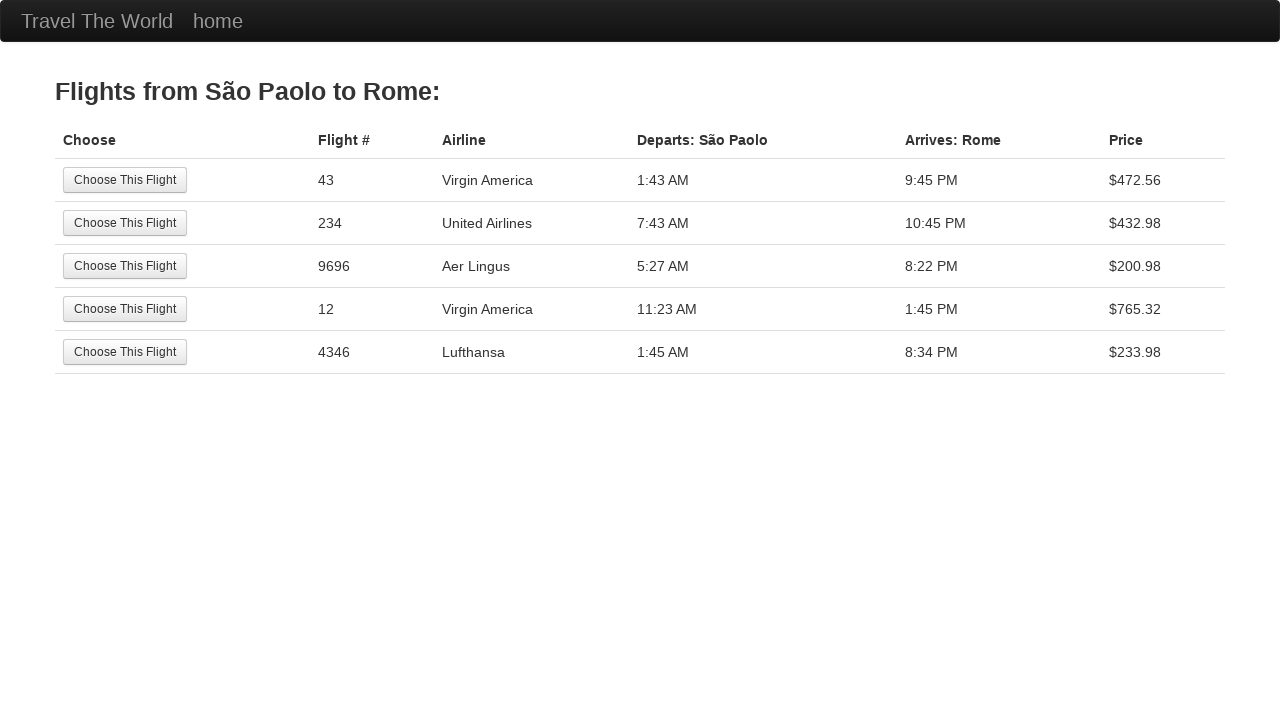

Flight selection page loaded and header appeared
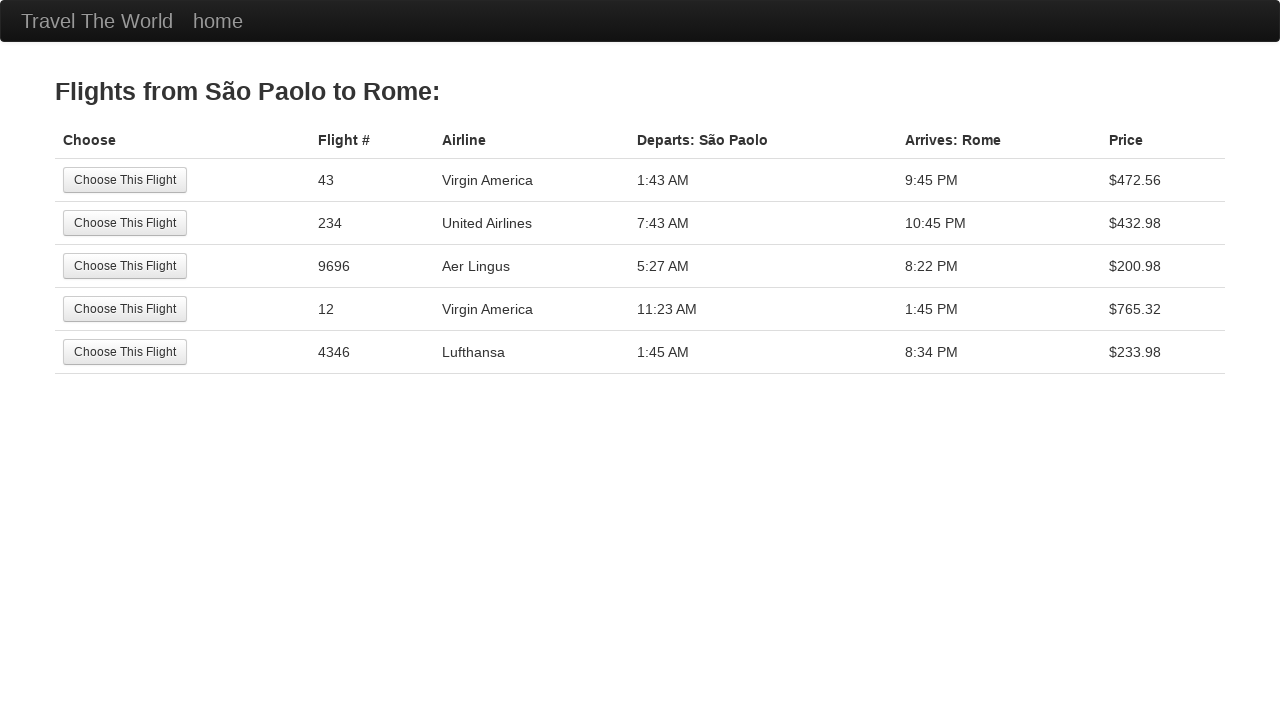

Verified page header shows correct flight route 'Flights from São Paolo to Rome'
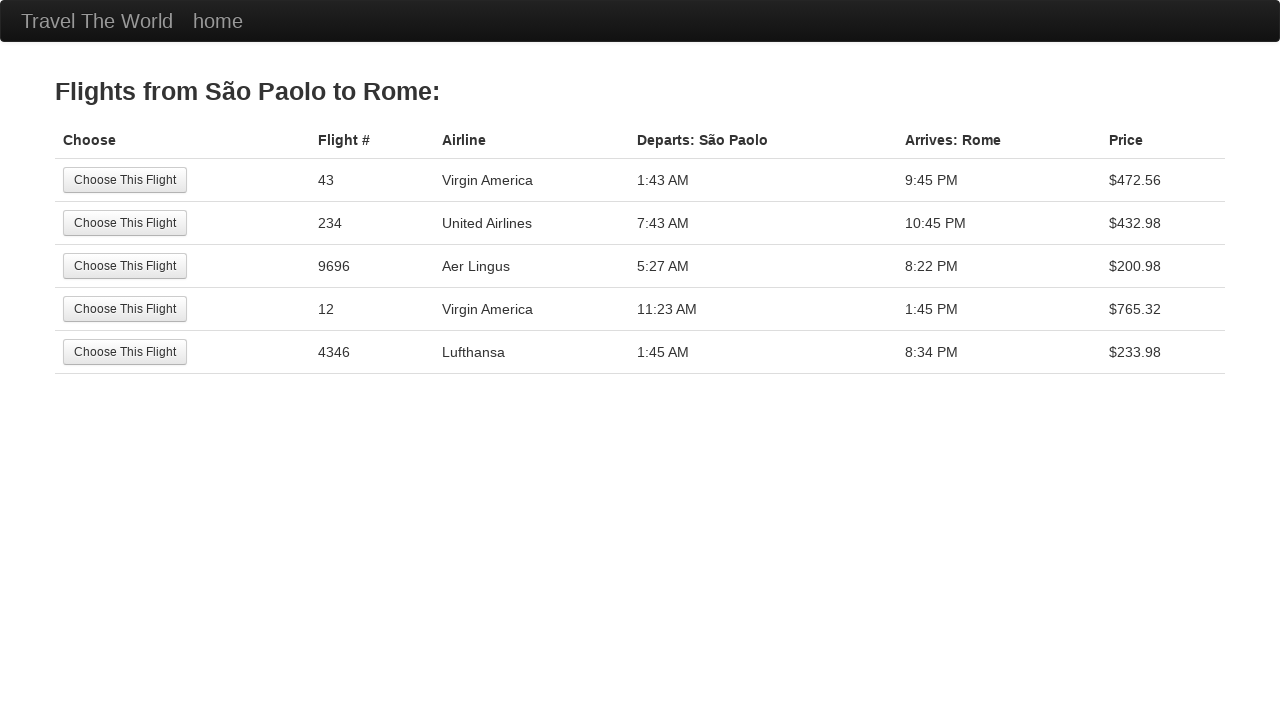

Selected the first flight from the available flights list at (125, 180) on xpath=//html/body/div[2]/table/tbody/tr[1]/td[1]/input
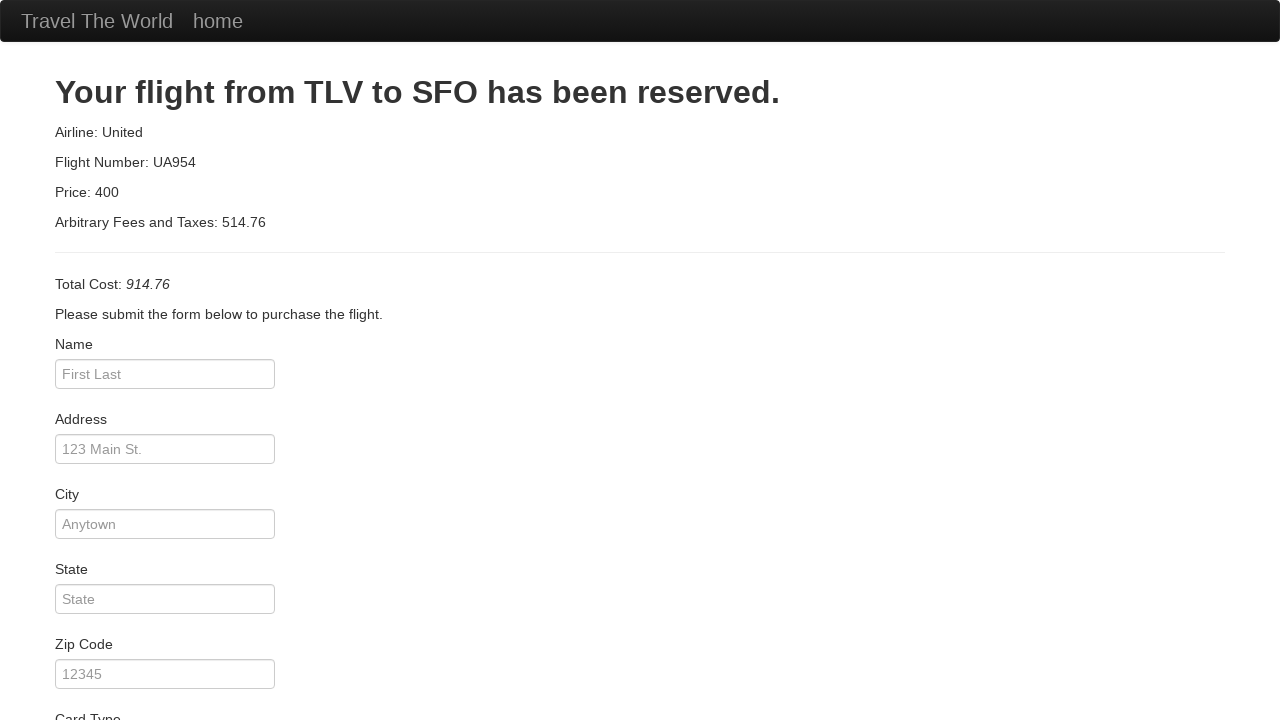

Filled passenger name field with 'James Bond' on #inputName
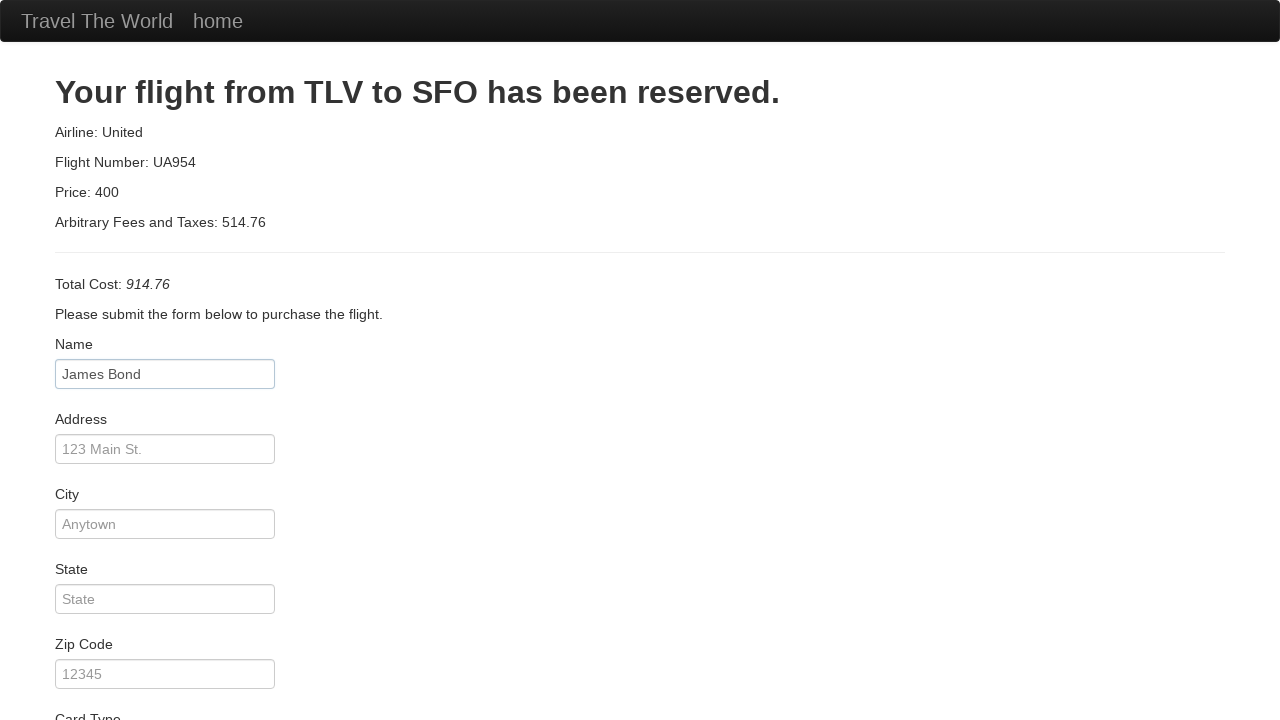

Filled address field with 'Avenida Brasil 123' on #address
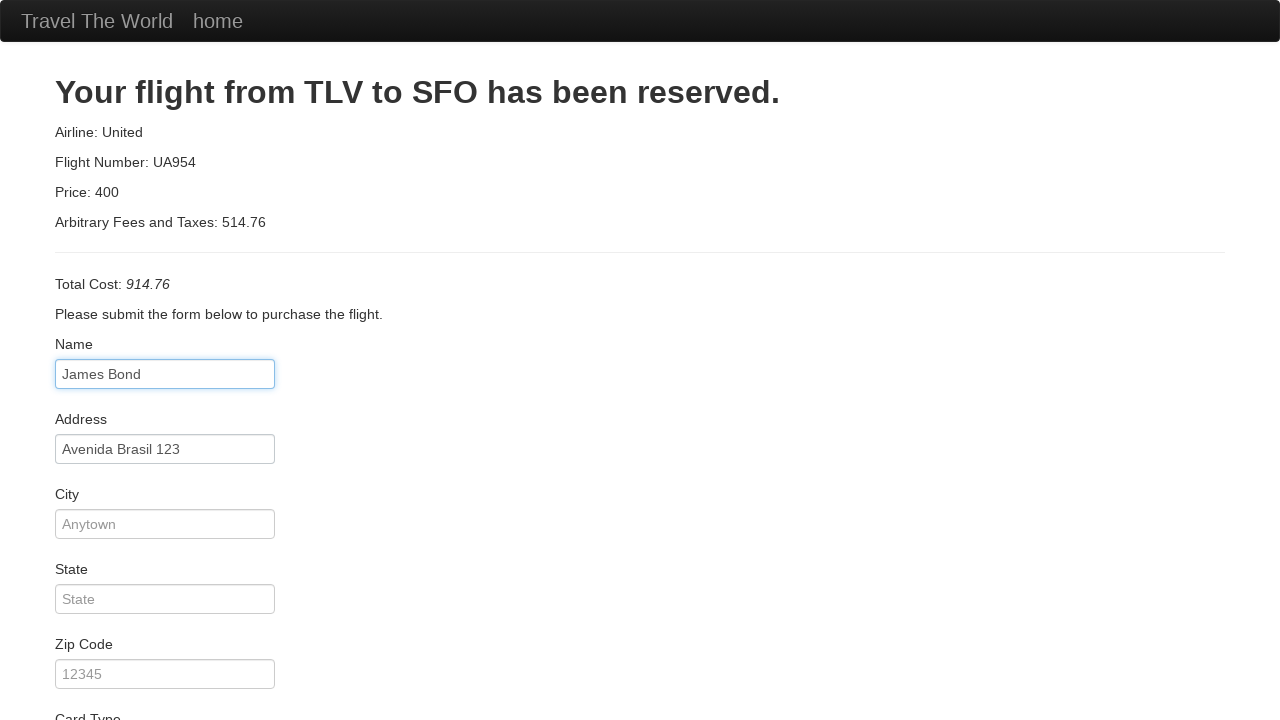

Filled city field with 'Miami' on #city
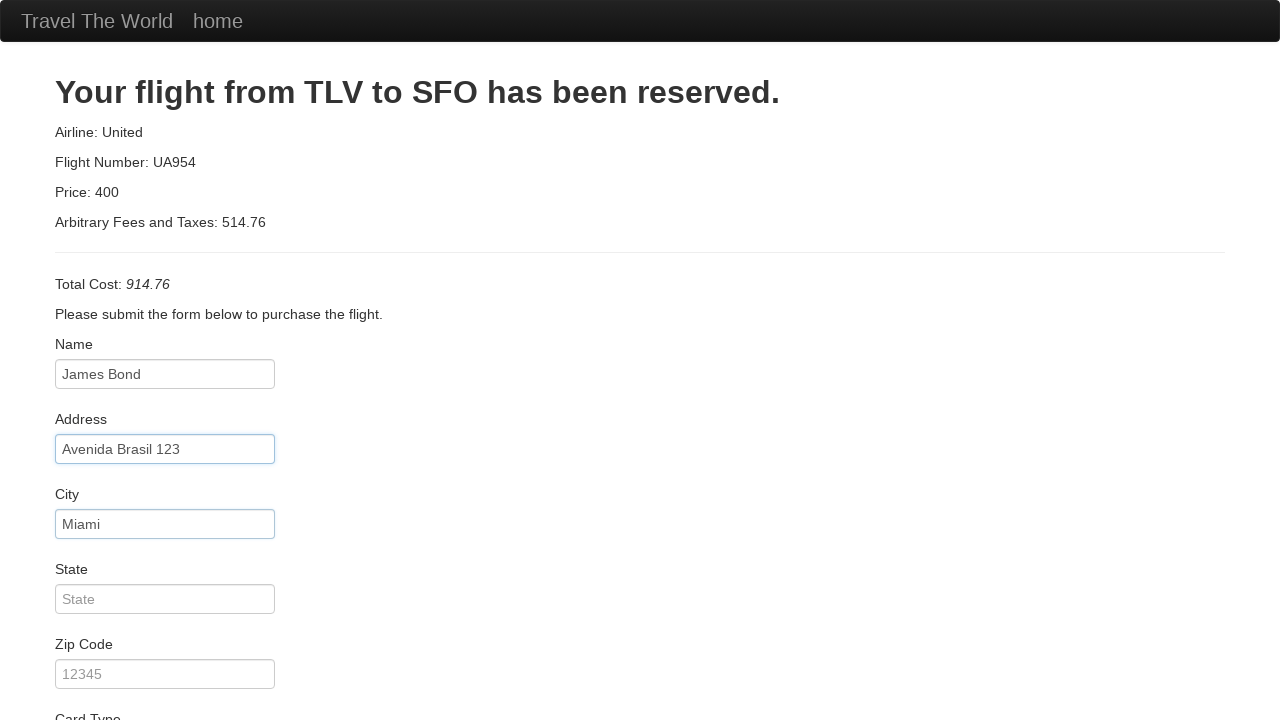

Filled state field with 'Florida' on #state
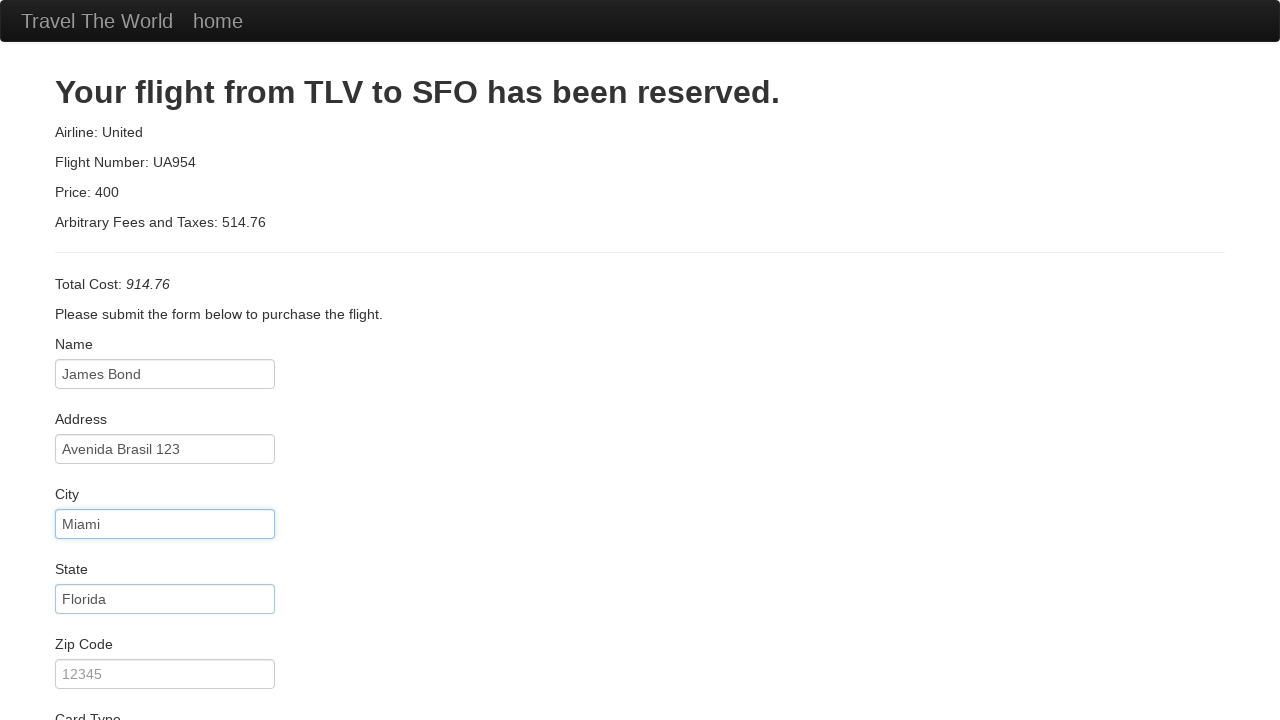

Filled zip code field with '1234567' on #zipCode
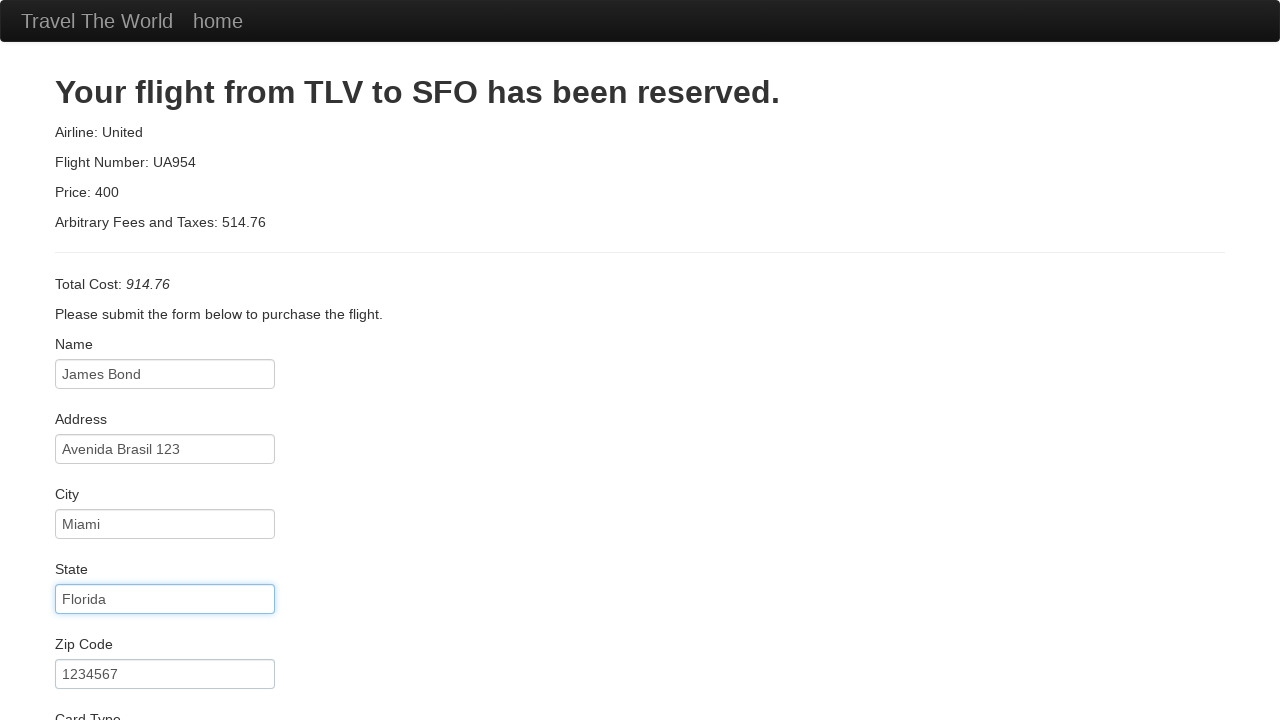

Selected 'Visa' as the card type on #cardType
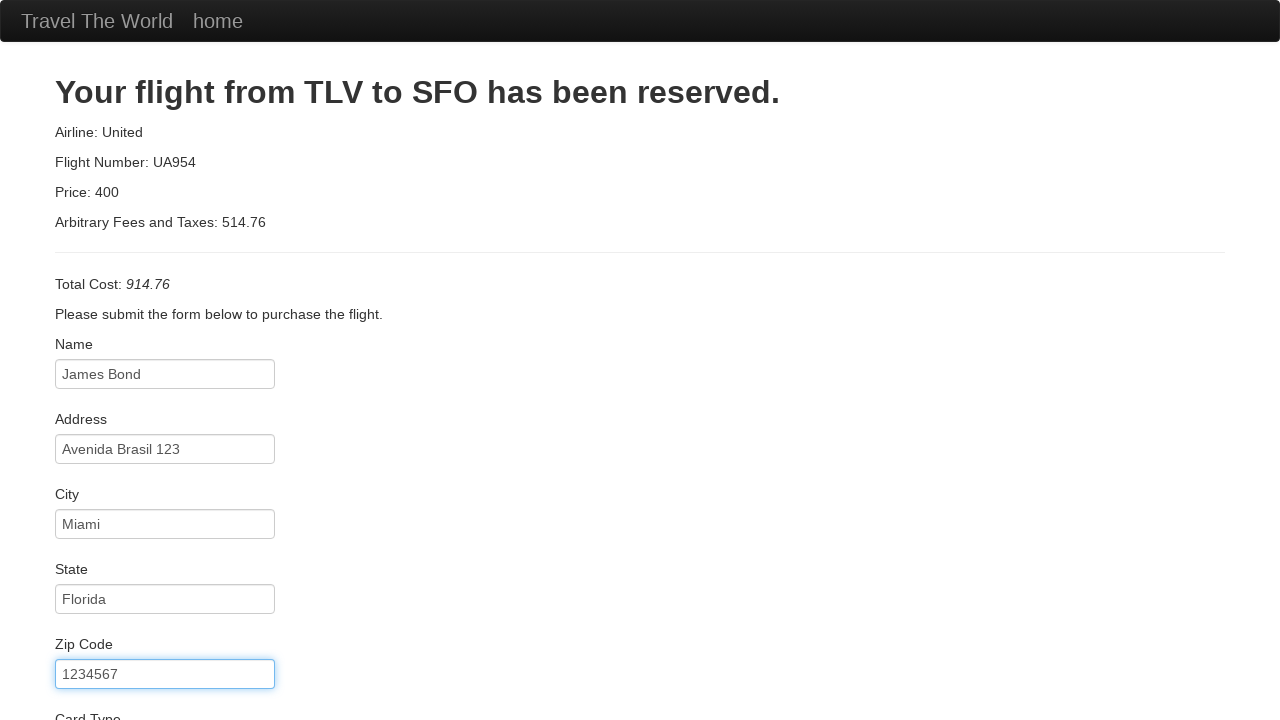

Filled credit card number field with '5999477789991555' on #creditCardNumber
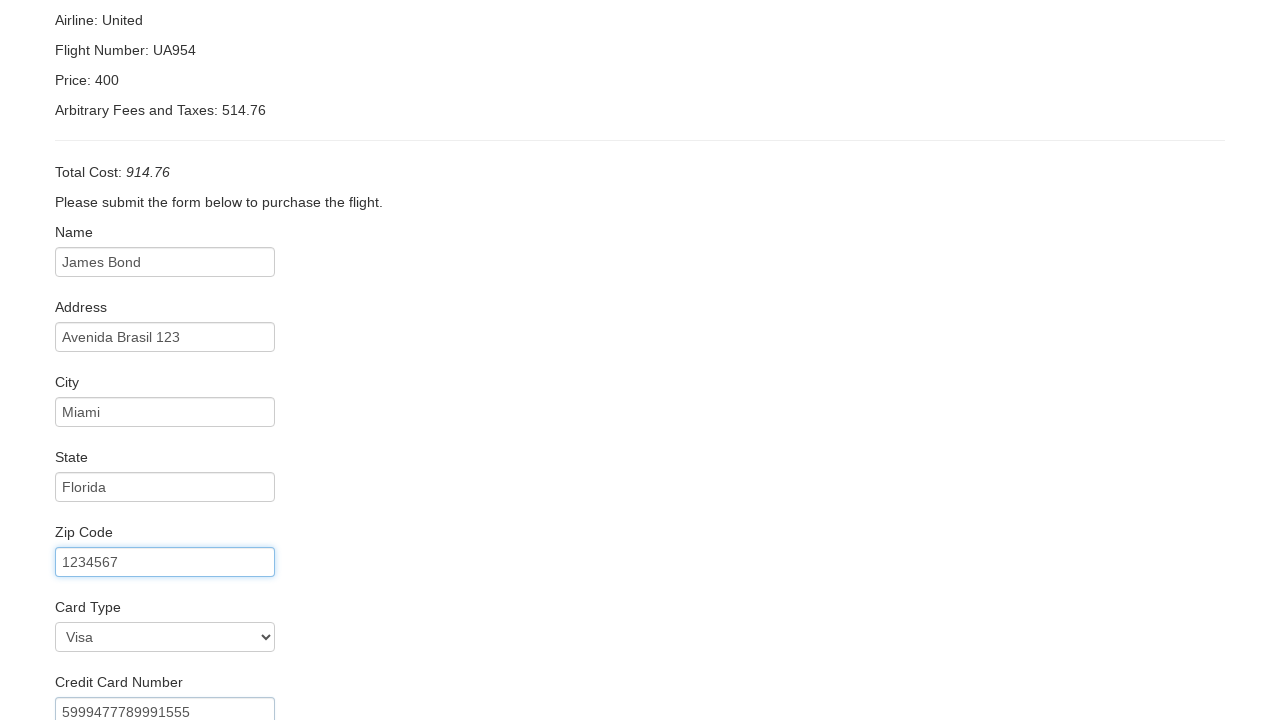

Filled credit card expiration month with '10' on #creditCardMonth
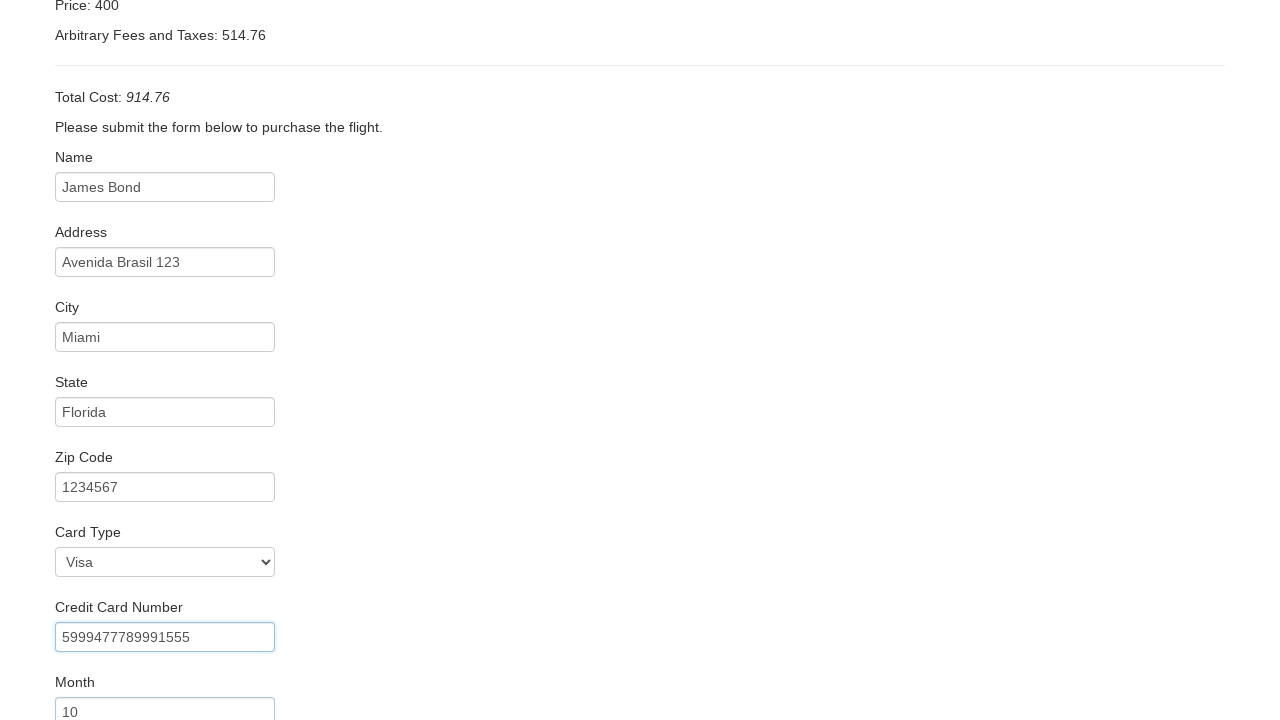

Filled credit card expiration year with '2027' on #creditCardYear
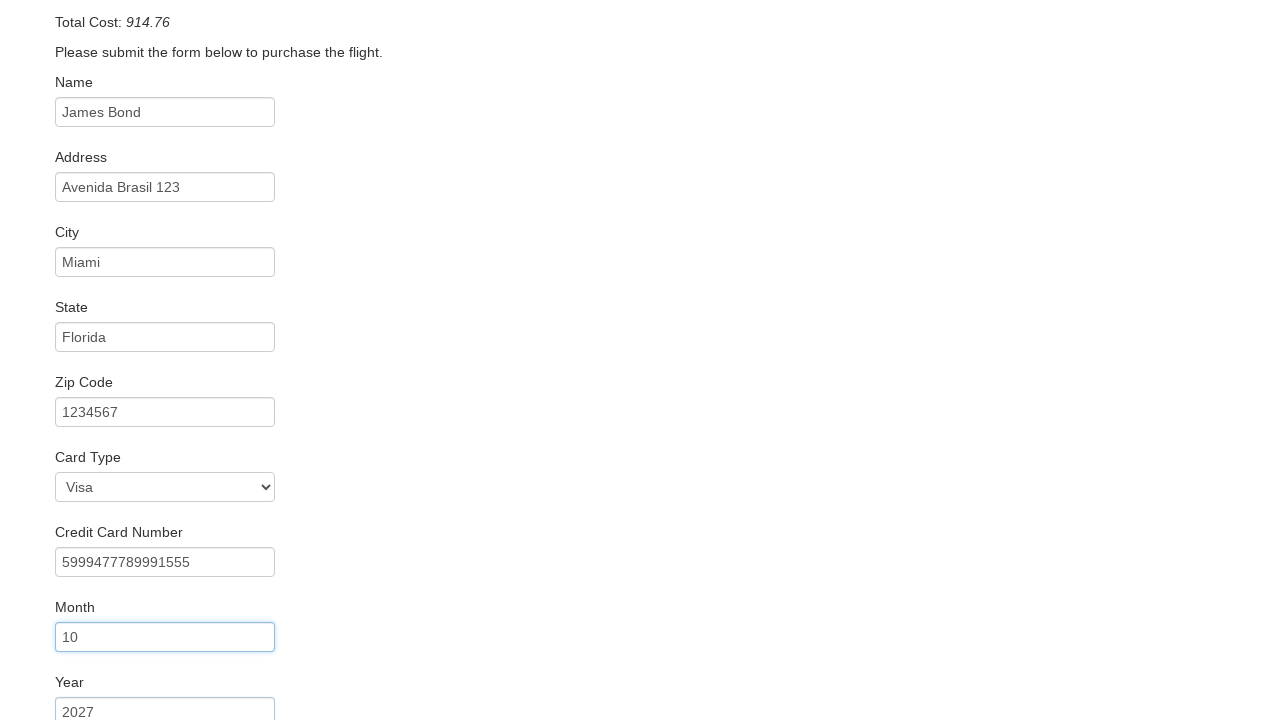

Filled cardholder name field with 'James Bond' on #nameOnCard
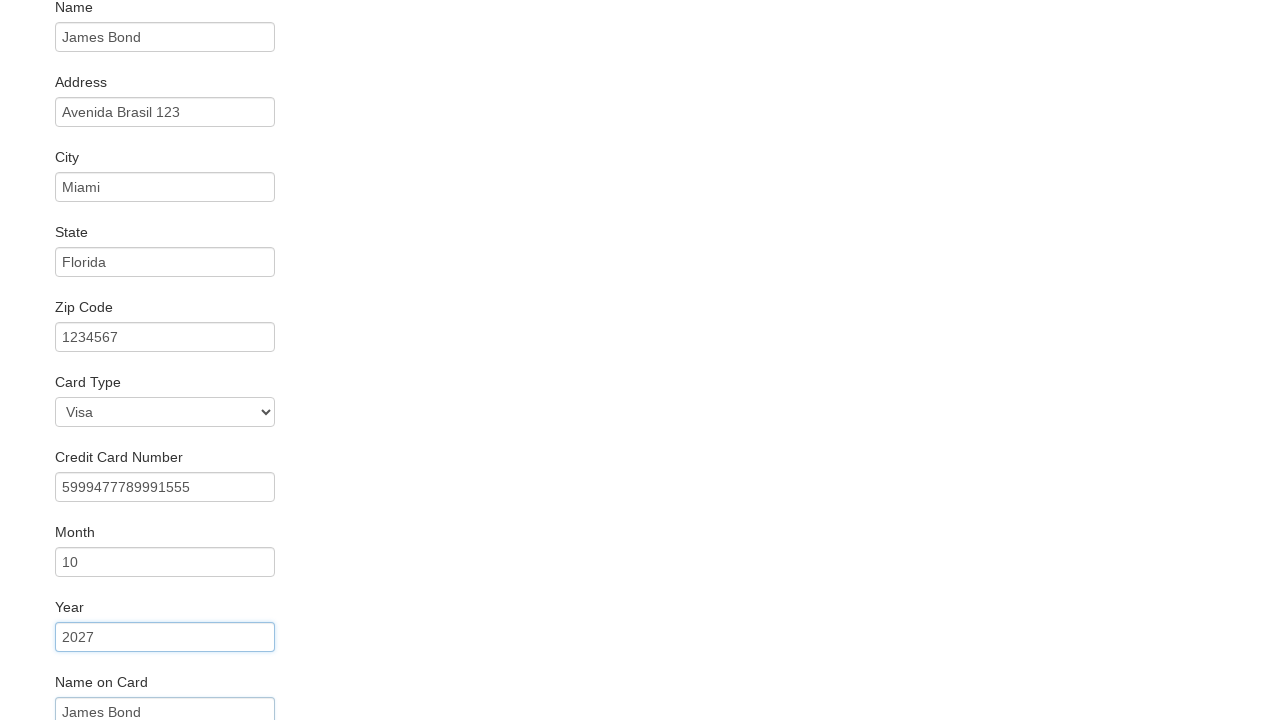

Clicked 'Purchase Flight' button to complete the booking at (118, 685) on body > div.container > form > div:nth-child(12) > div > input
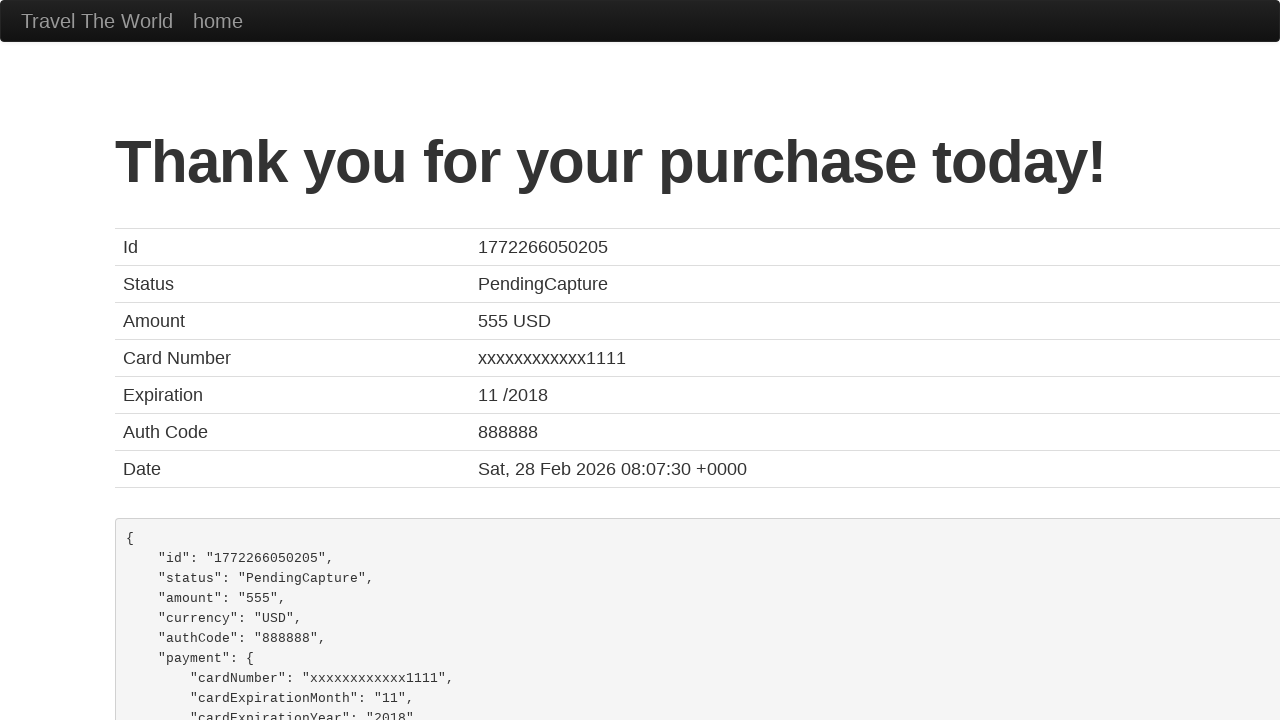

Flight purchase confirmation page loaded successfully
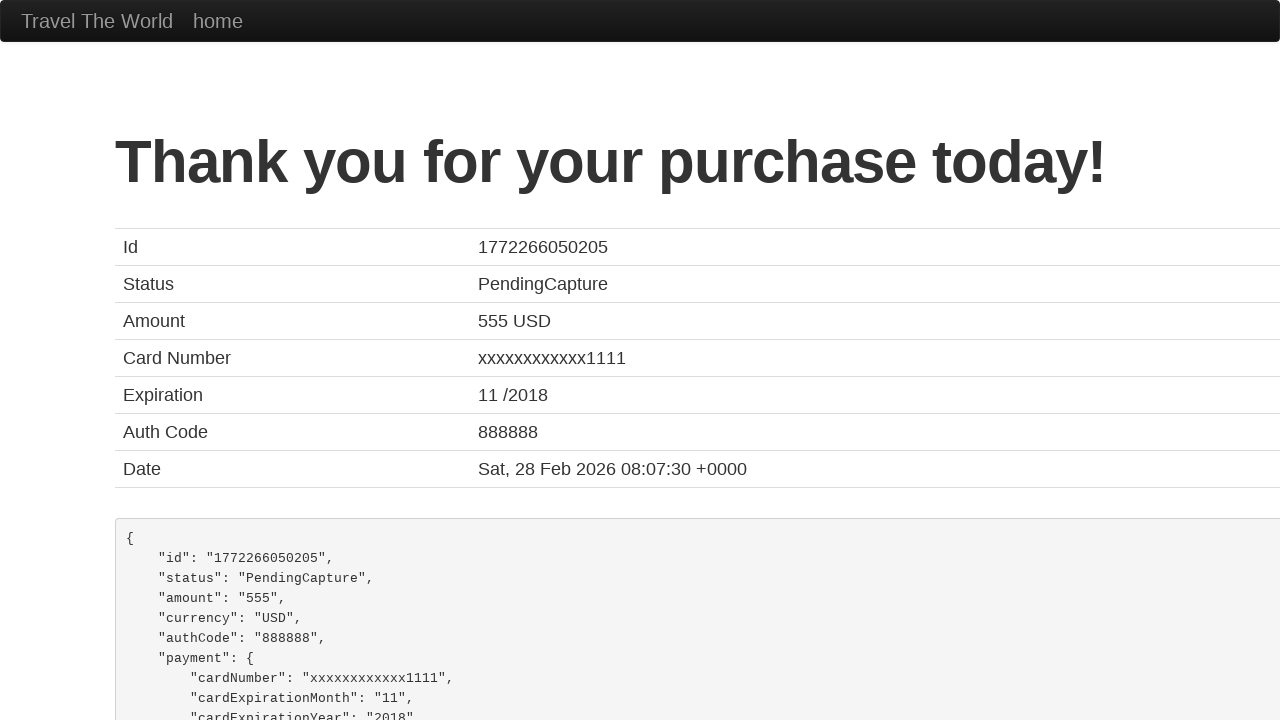

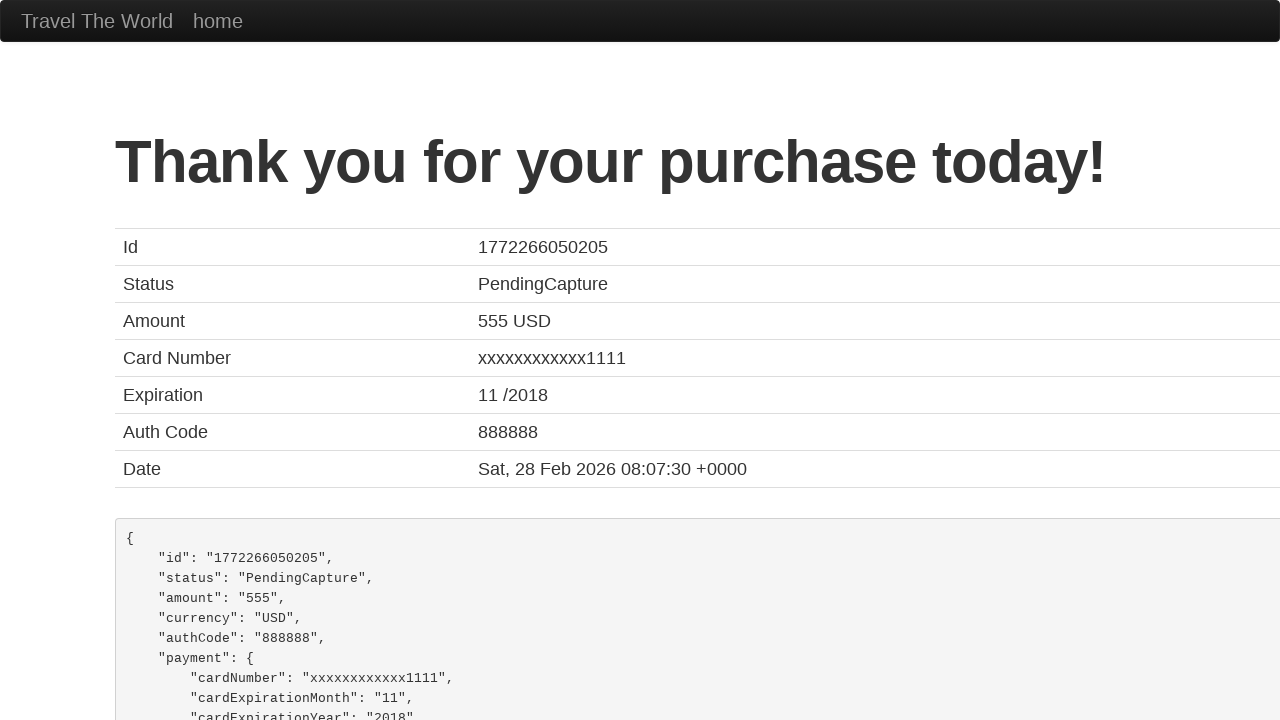